Tests clicking the Services navigation link on the UltimateQA complicated page

Starting URL: https://ultimateqa.com/complicated-page/

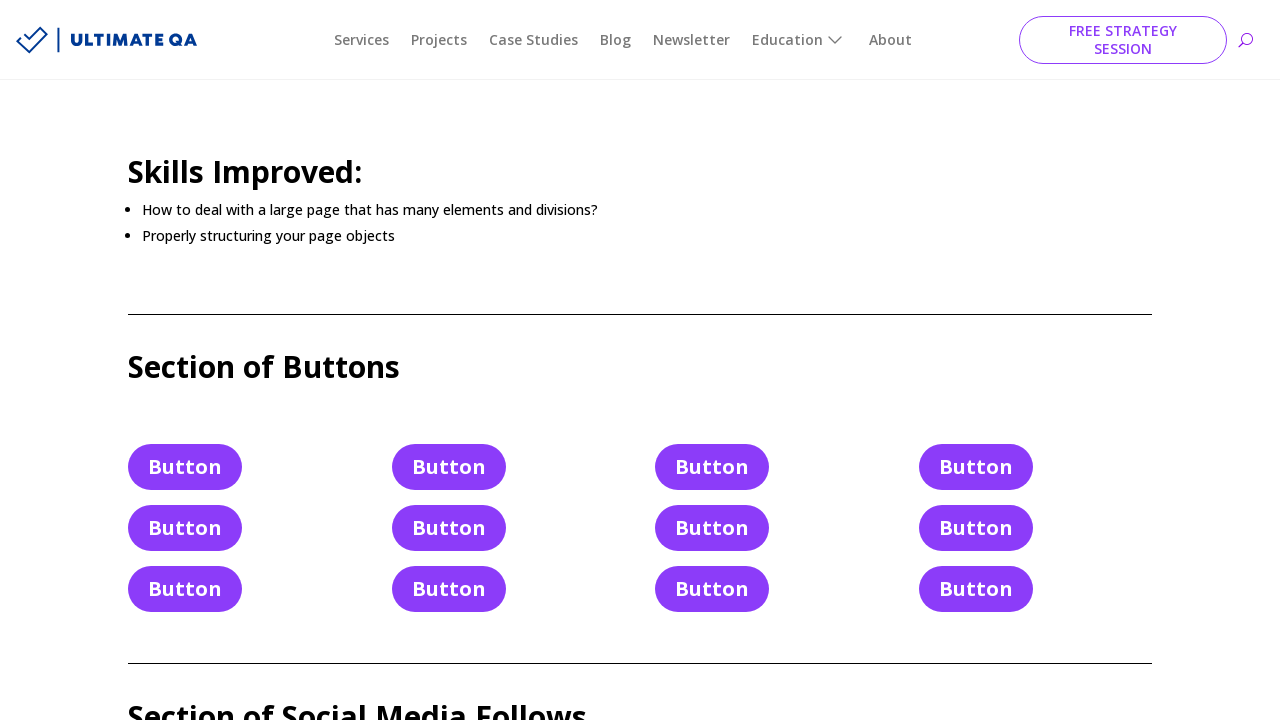

Navigated to UltimateQA complicated page
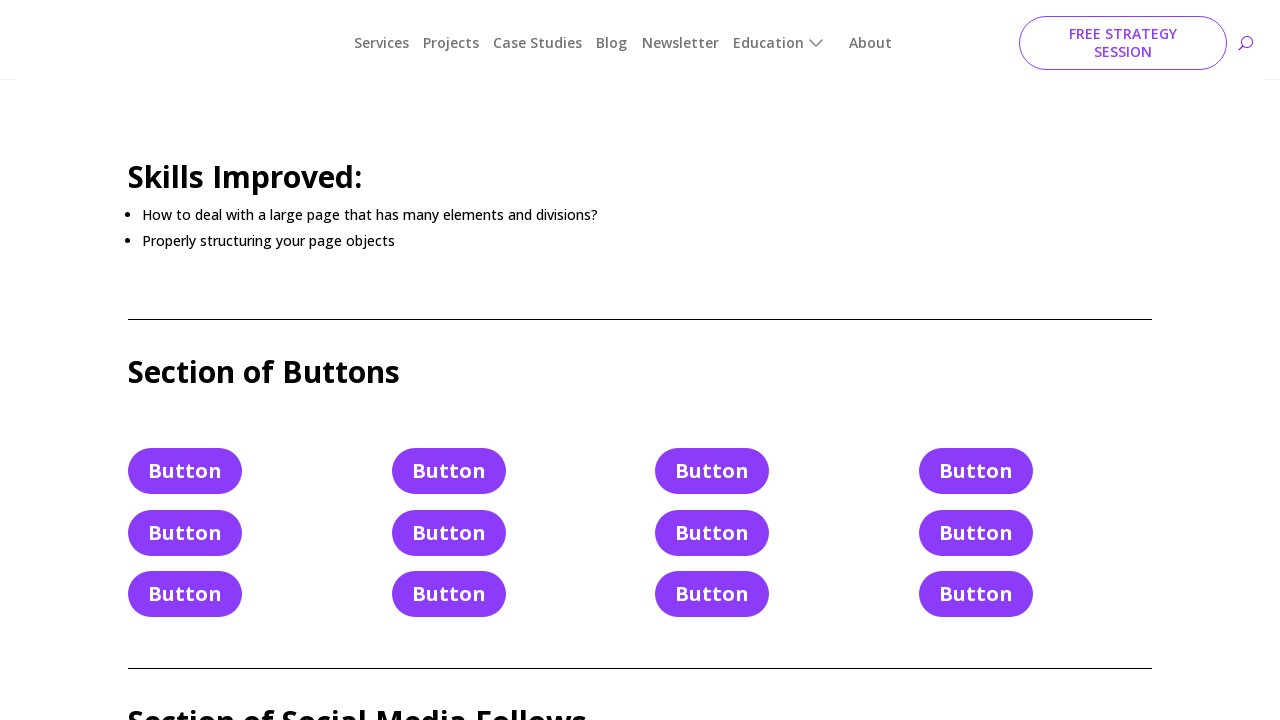

Clicked Services navigation link at (362, 40) on a:text('Services')
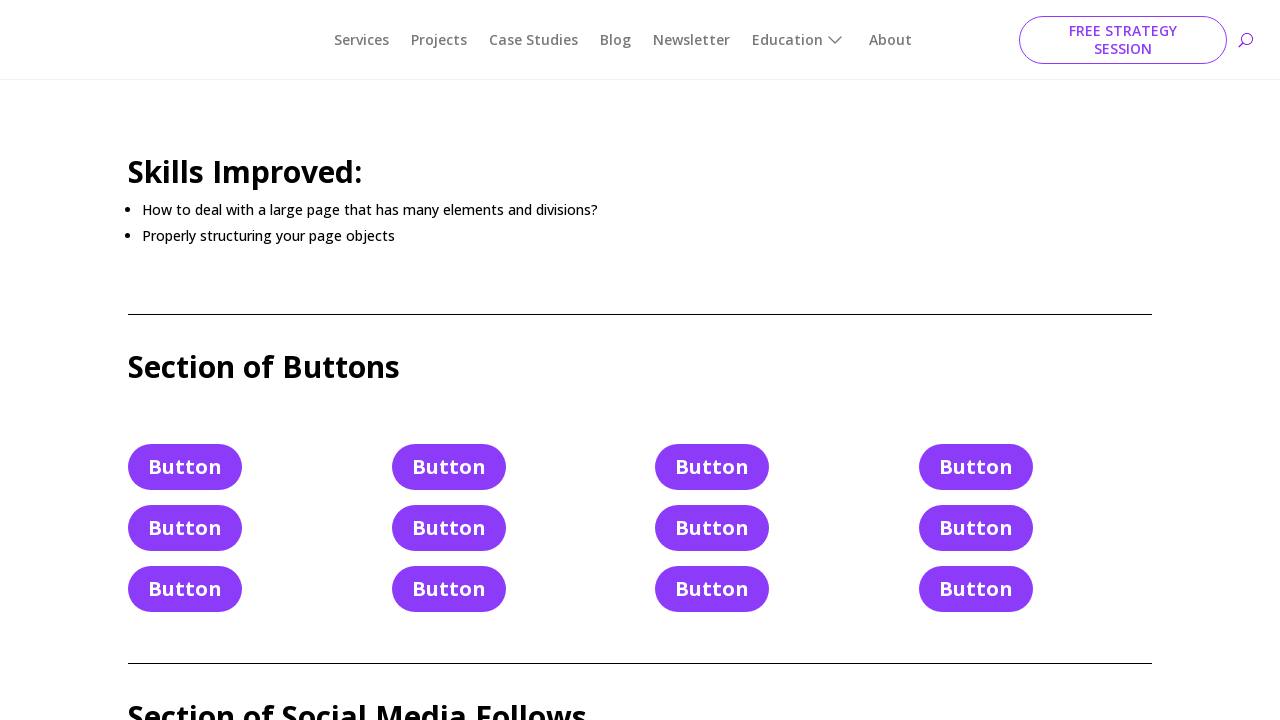

Waited for page navigation to complete
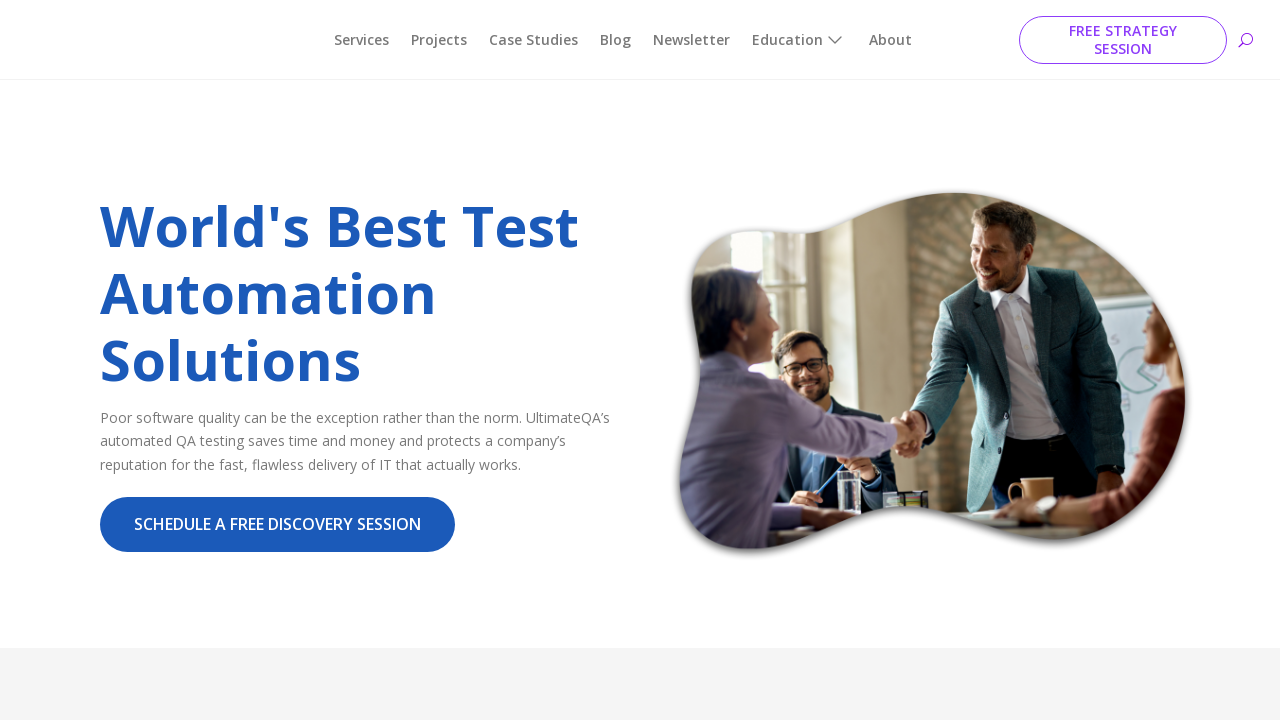

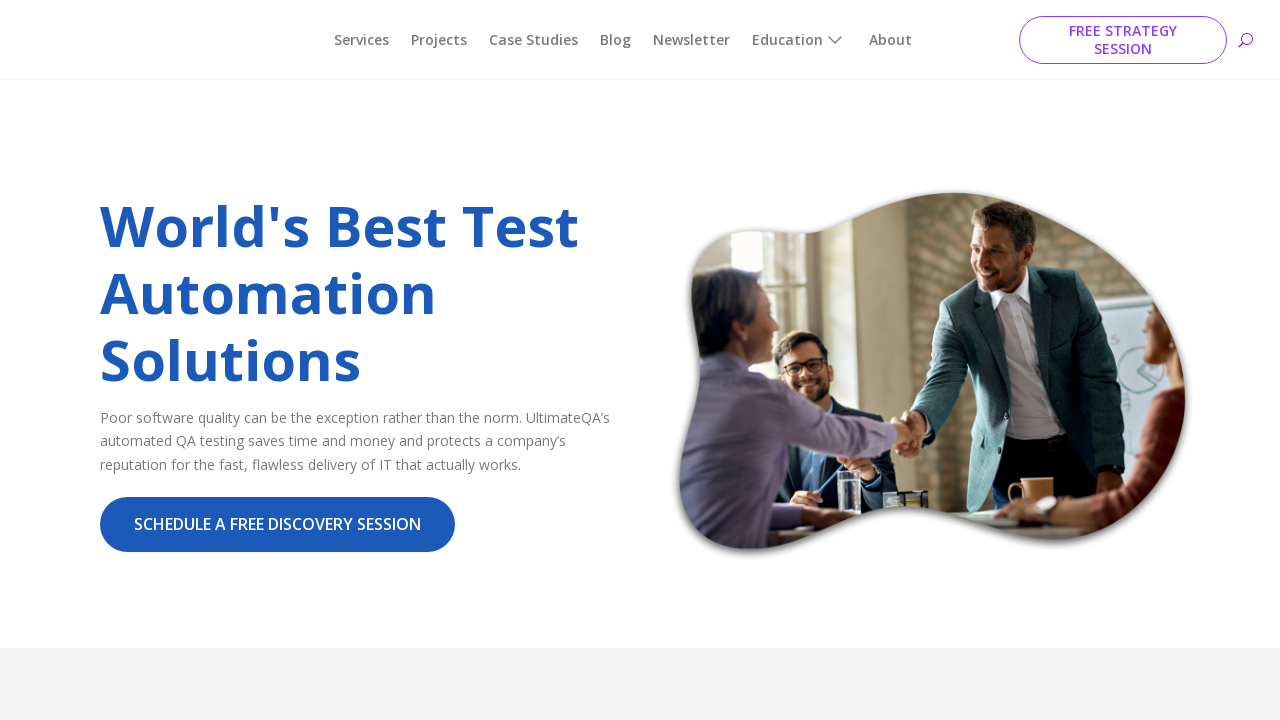